Navigates to Form Authentication page and verifies the username and password label texts

Starting URL: https://the-internet.herokuapp.com/

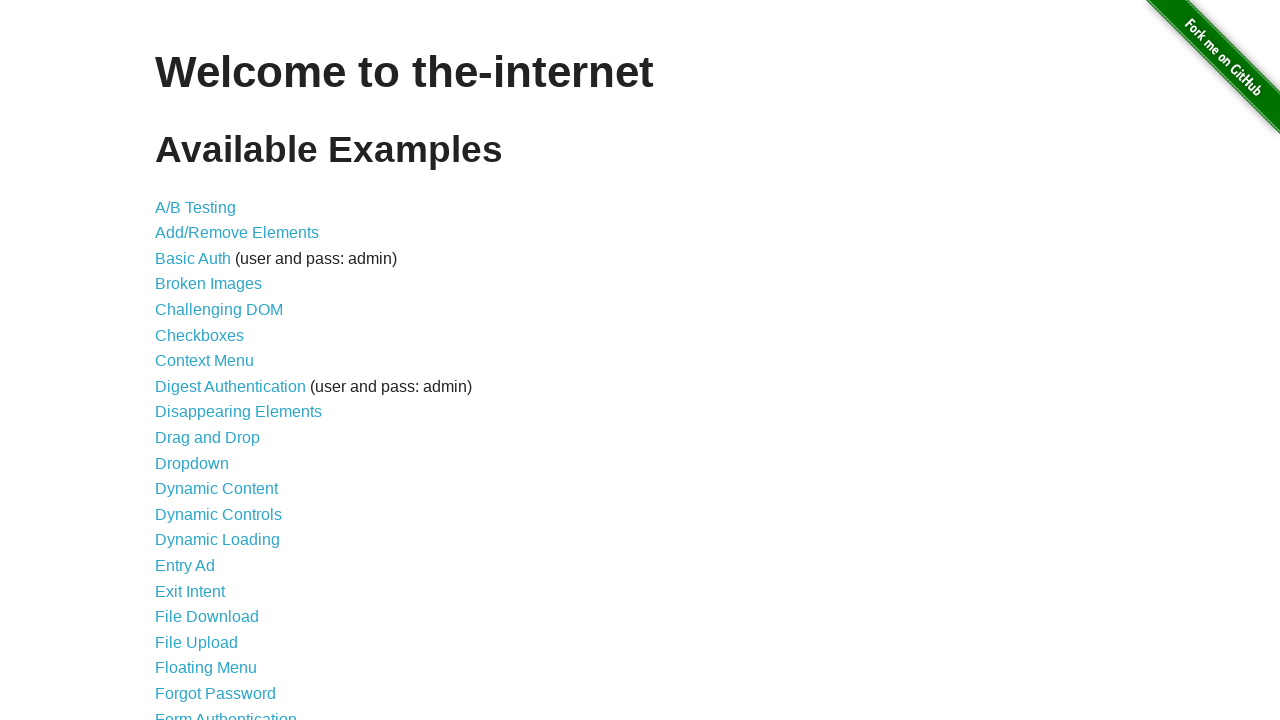

Clicked on Form Authentication link at (226, 712) on xpath=//*[@id="content"]/ul/li[21]/a
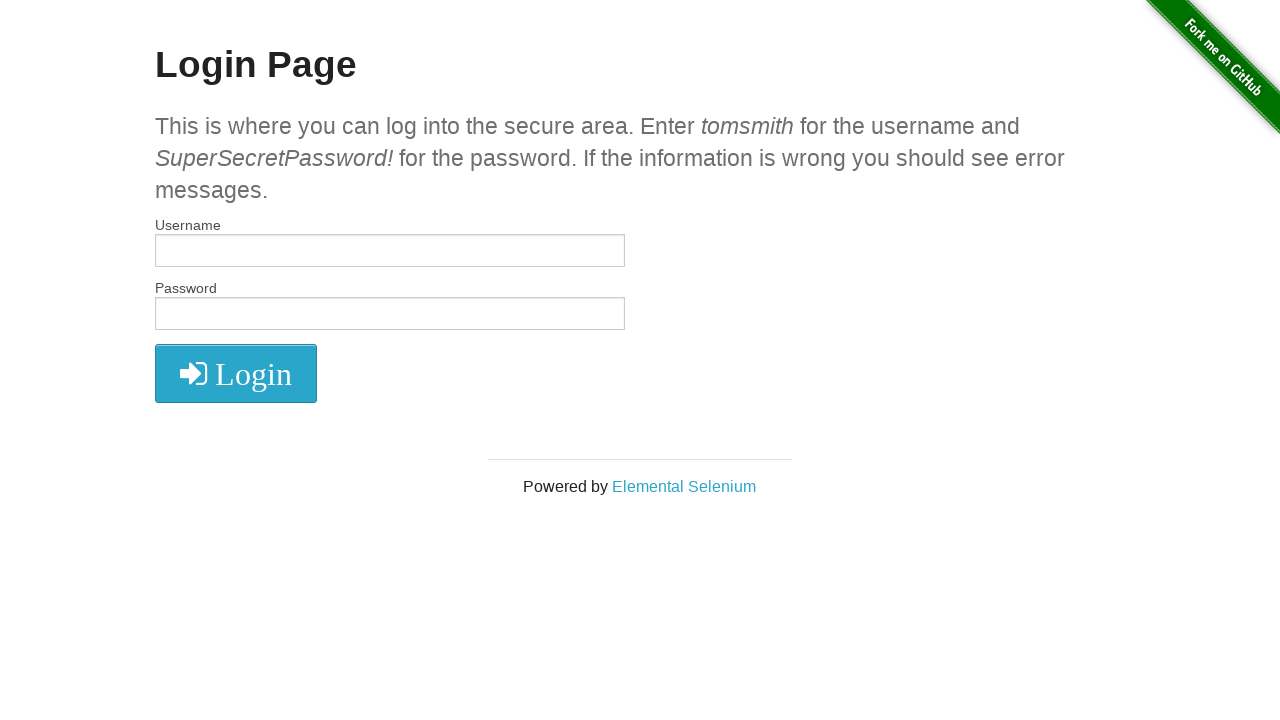

Username label appeared on page
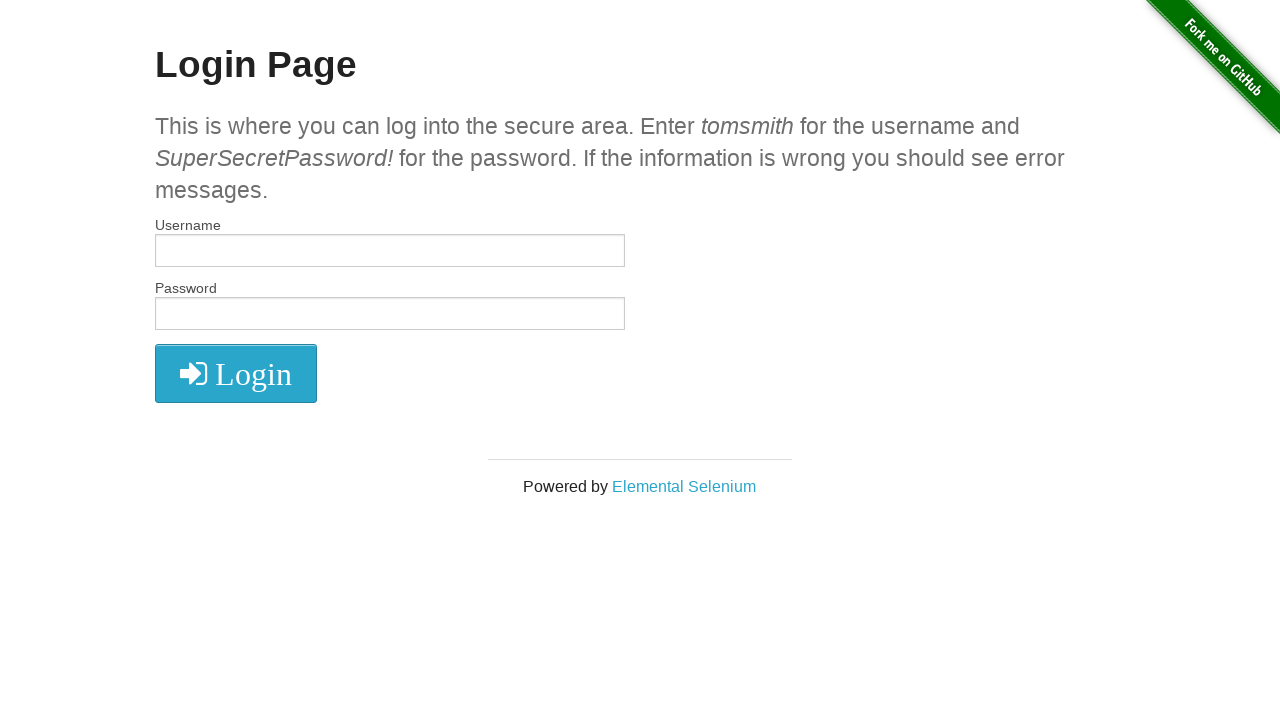

Password label appeared on page
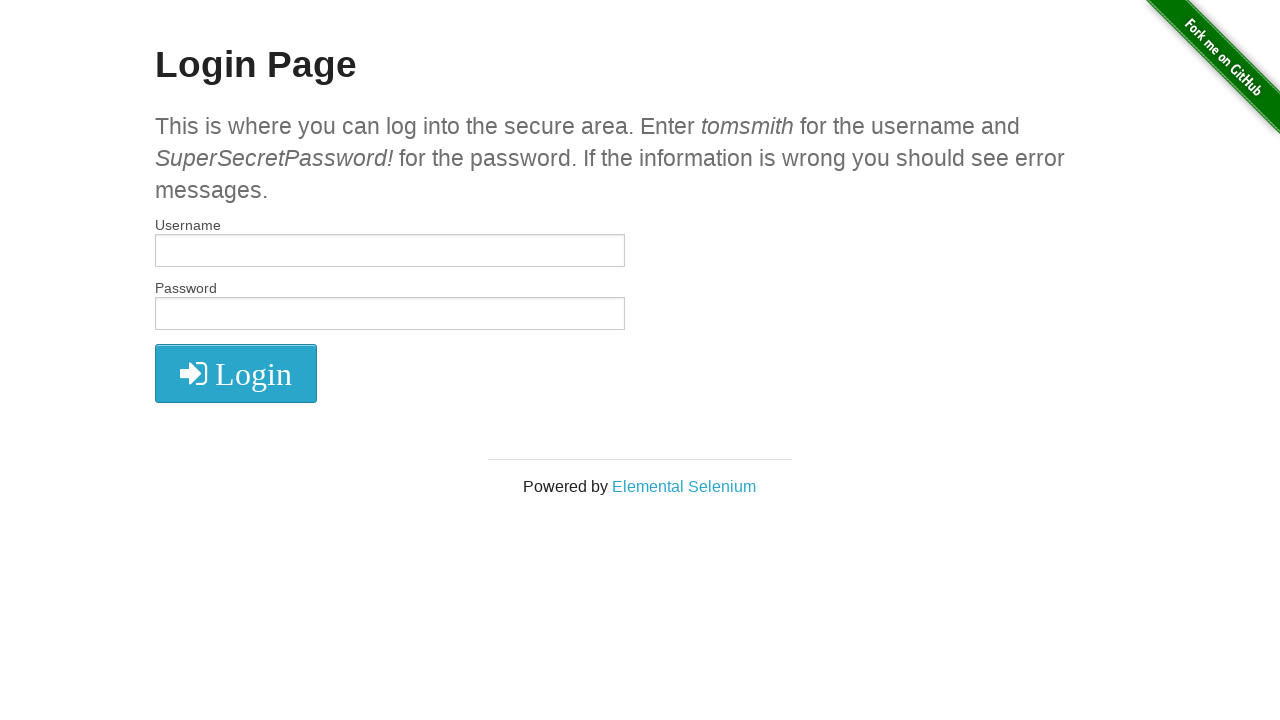

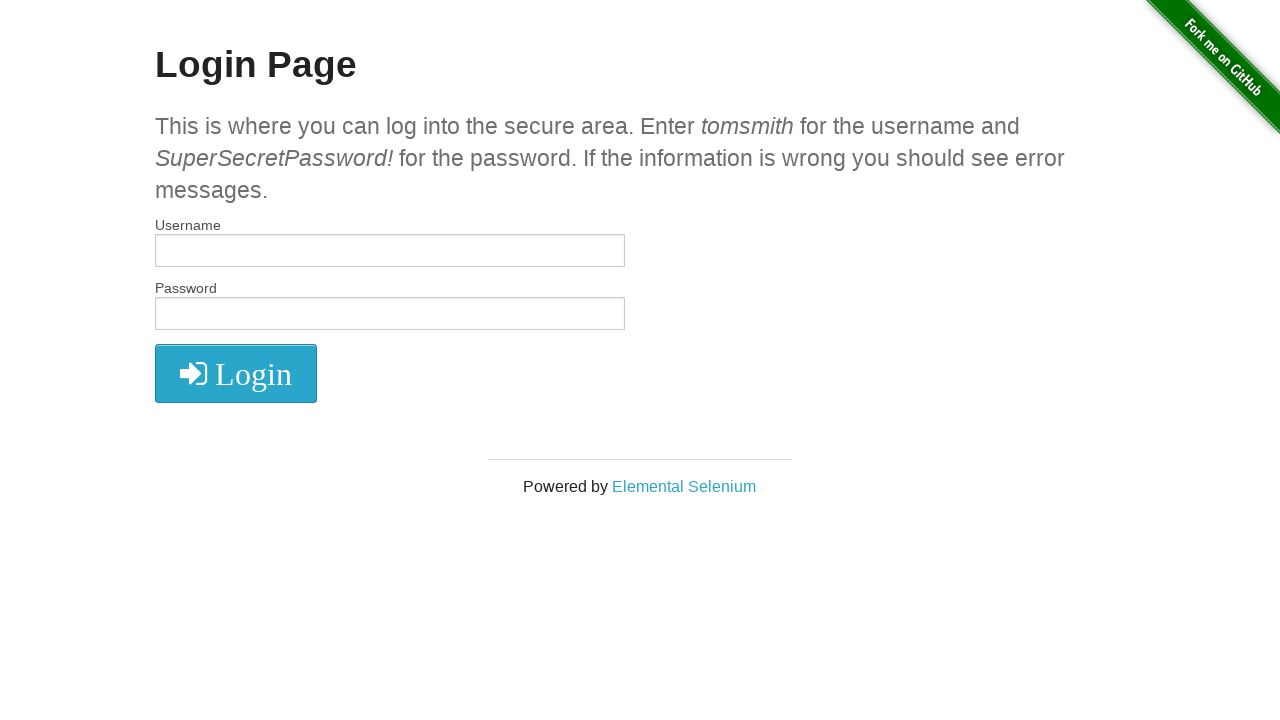